Tests the jQuery UI sortable functionality by performing multiple drag-and-drop operations to reorder list items within an iframe demo.

Starting URL: https://jqueryui.com/sortable/

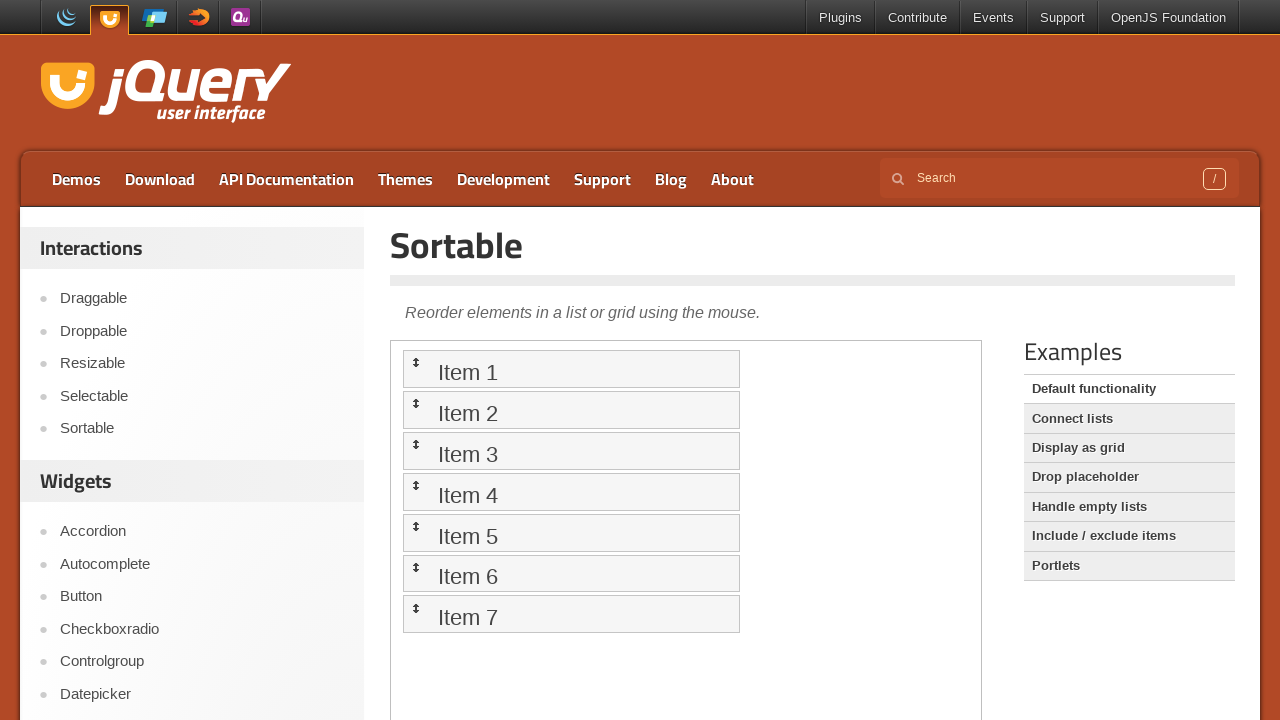

Located the demo iframe on the jQuery UI sortable page
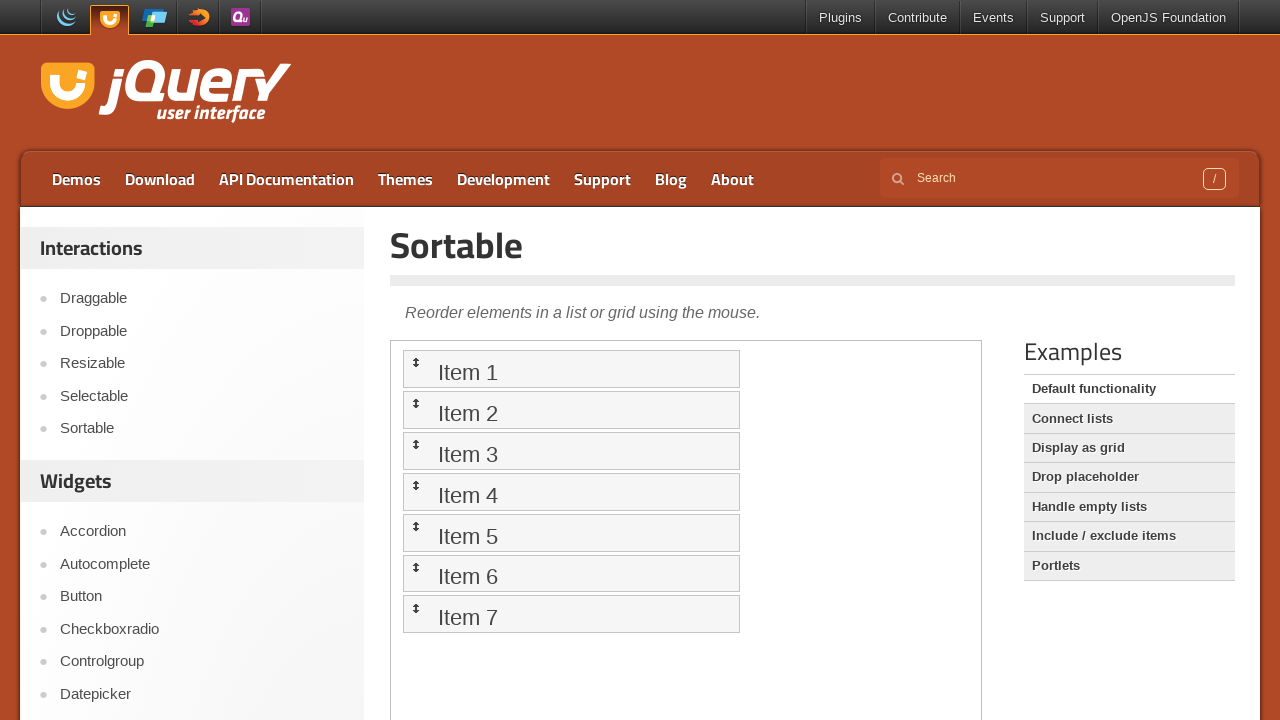

Located Item 1 in the sortable list
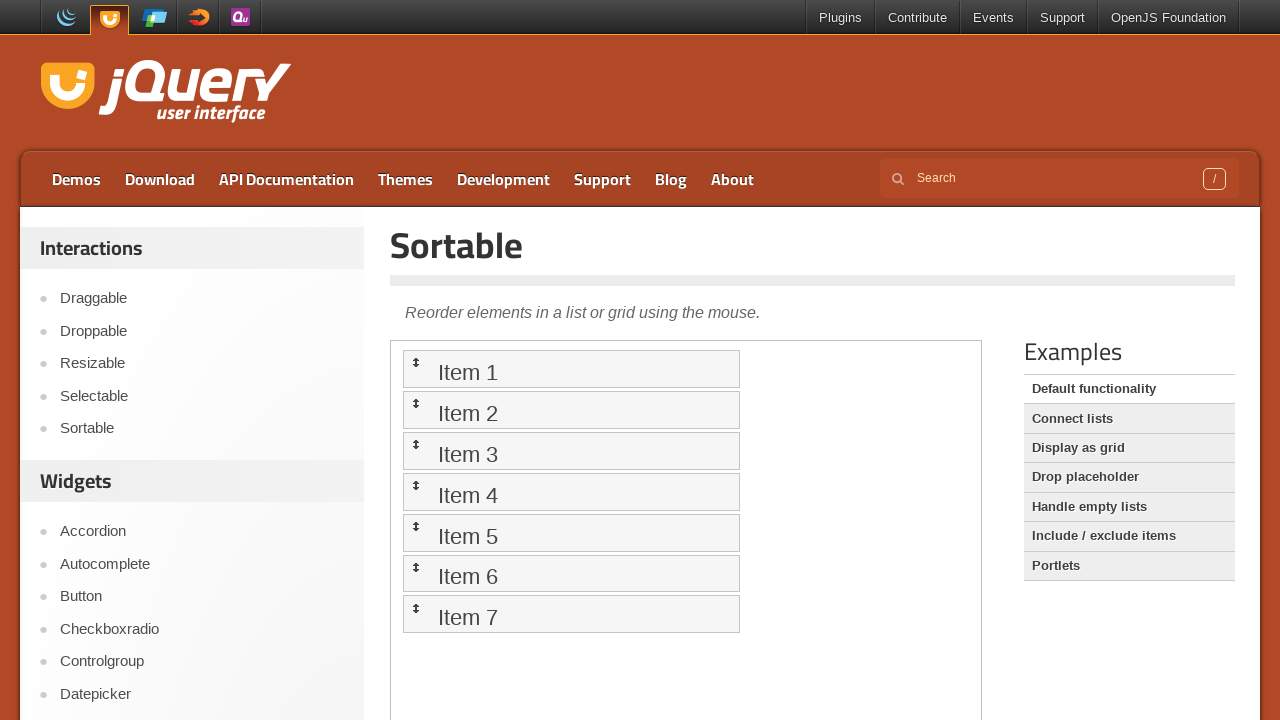

Located Item 2 in the sortable list
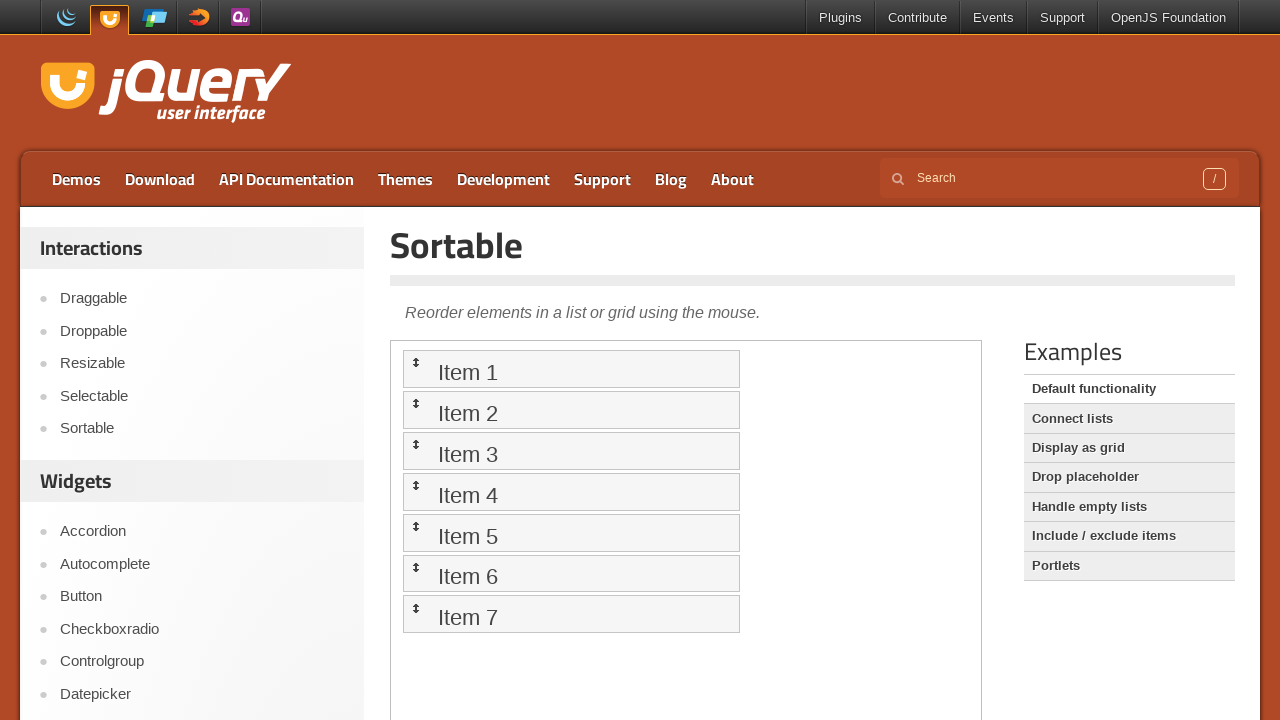

Located Item 3 in the sortable list
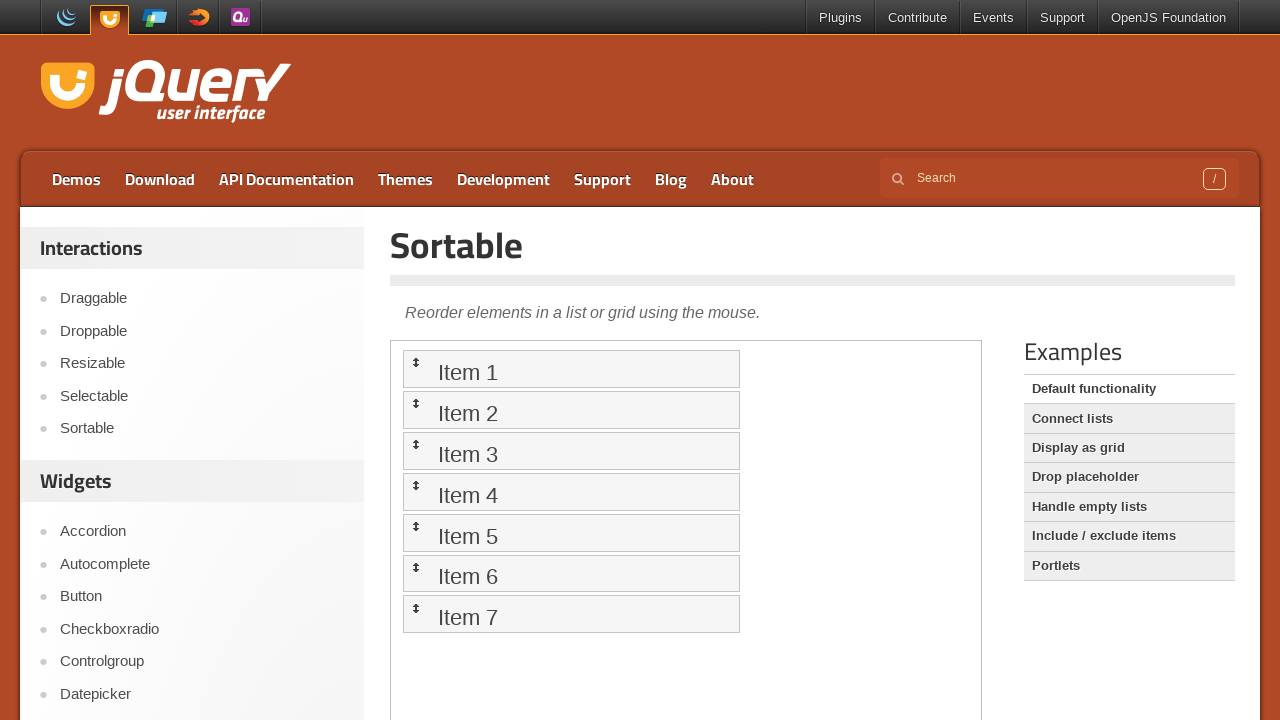

Located Item 4 in the sortable list
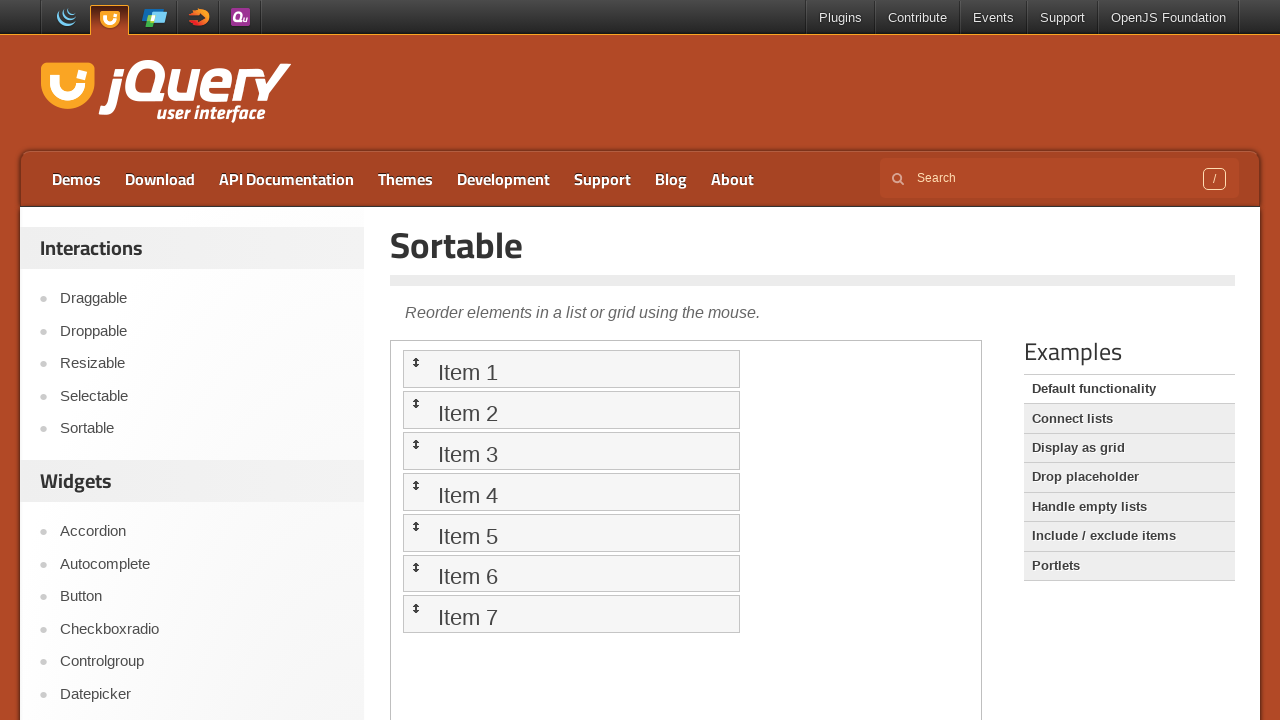

Located Item 5 in the sortable list
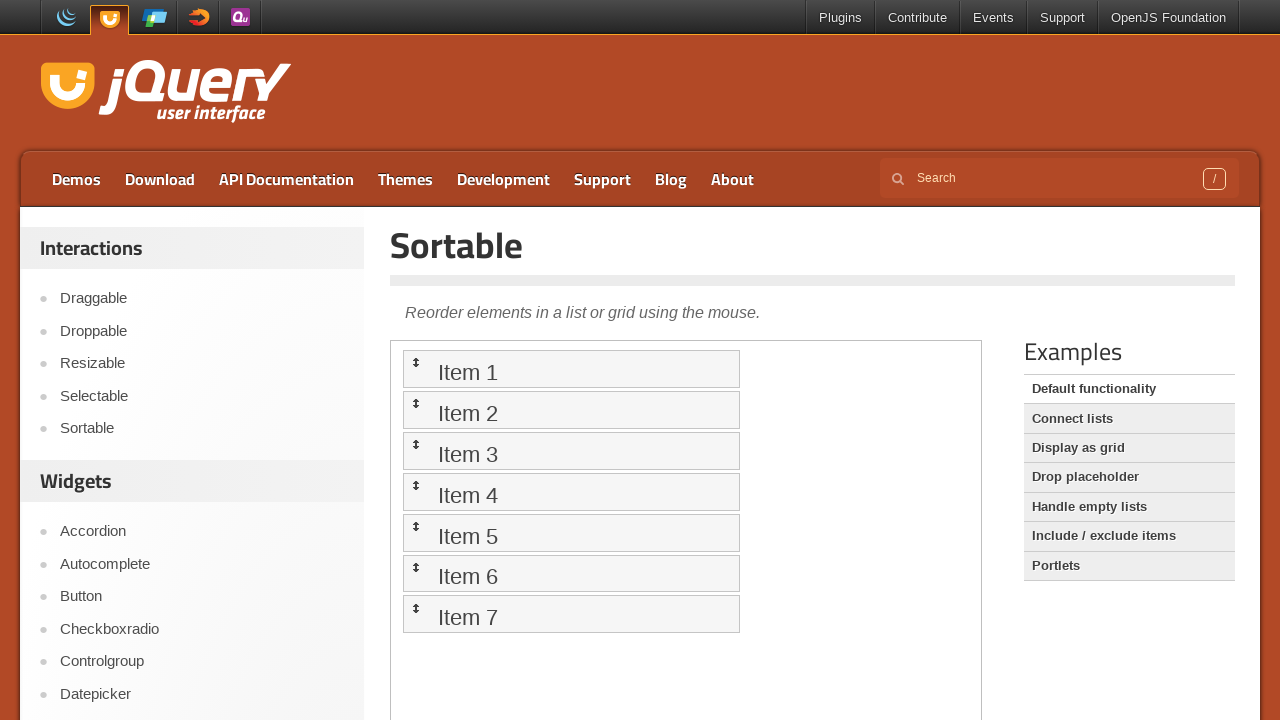

Located Item 6 in the sortable list
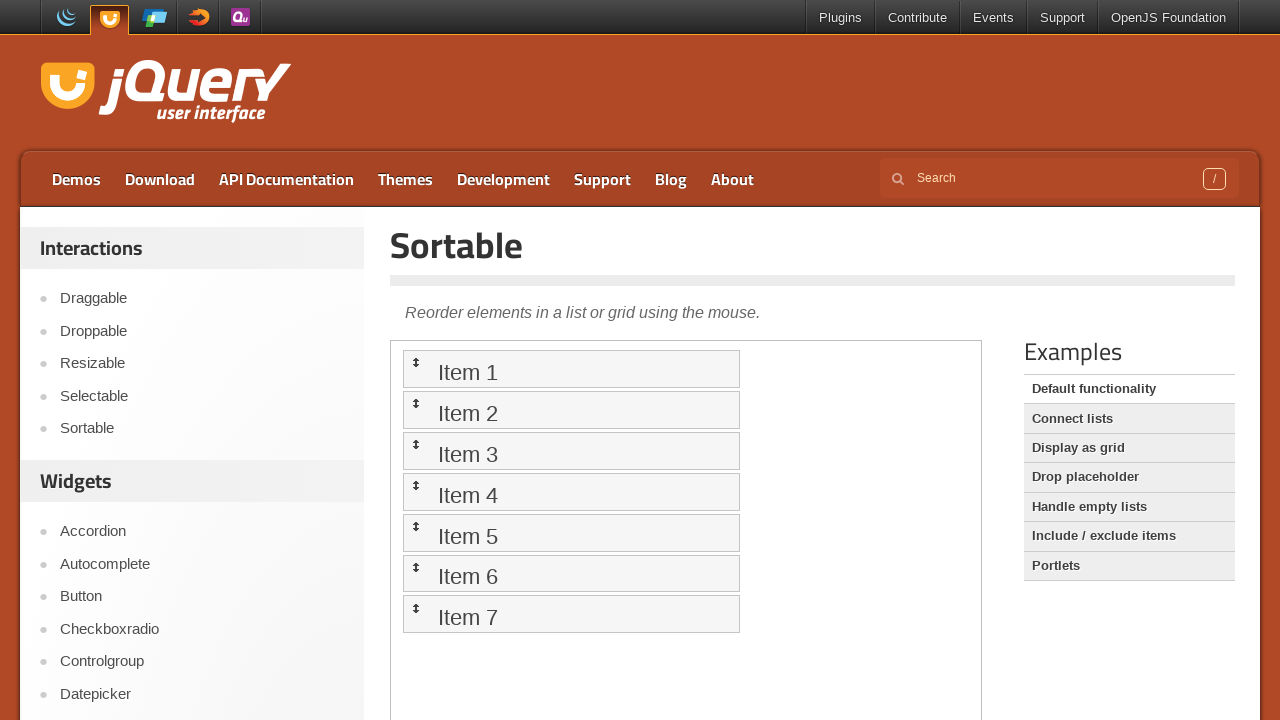

Dragged Item 3 to Item 1's position at (571, 369)
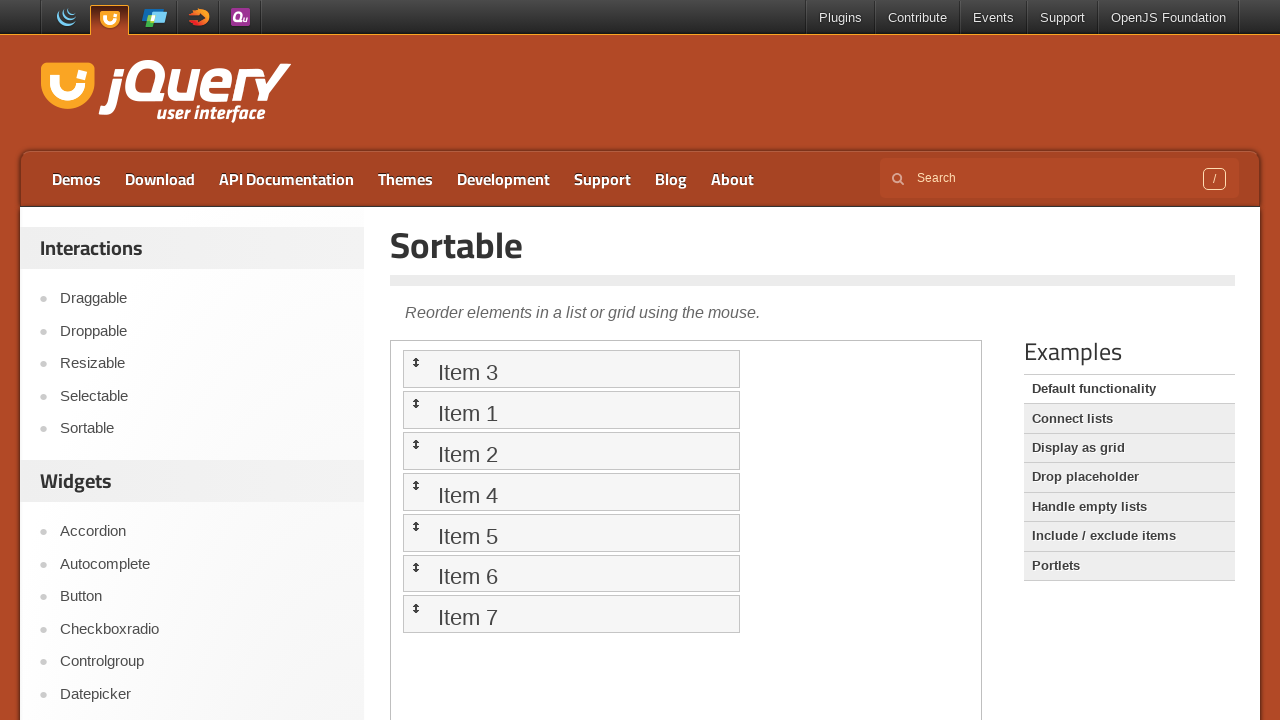

Dragged Item 2 to Item 4's position at (571, 492)
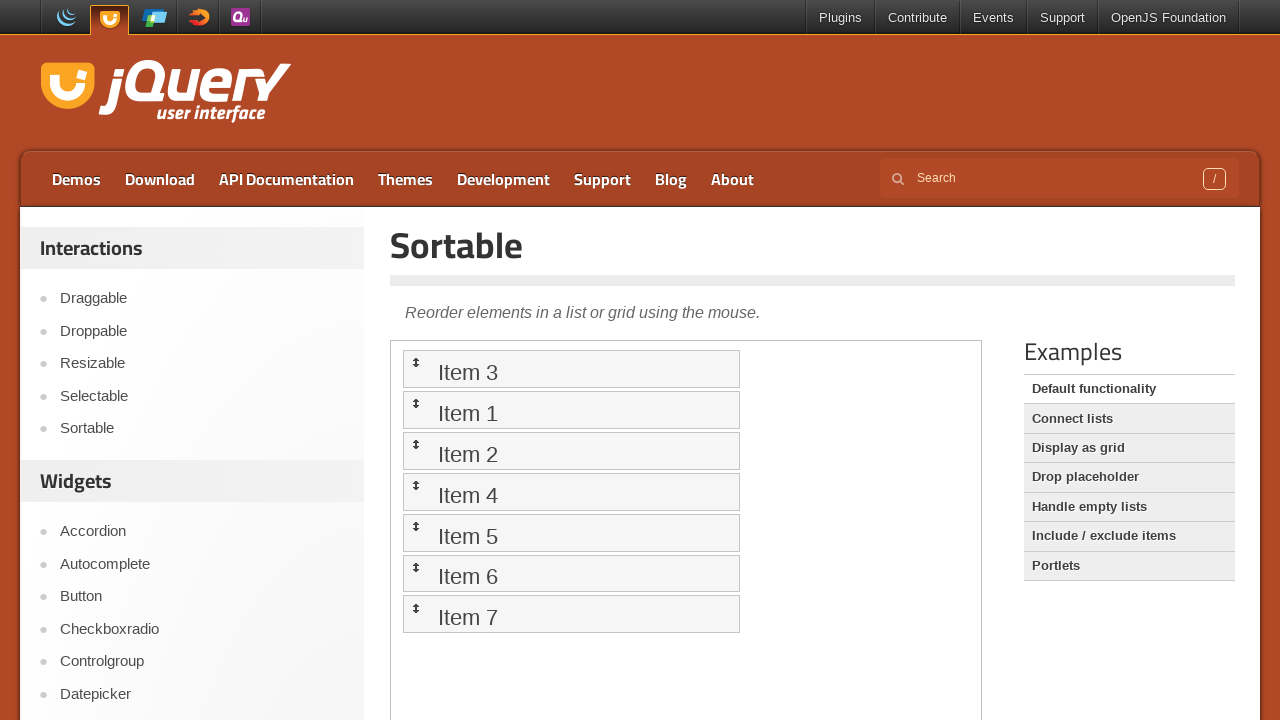

Dragged Item 6 to Item 5's position at (571, 532)
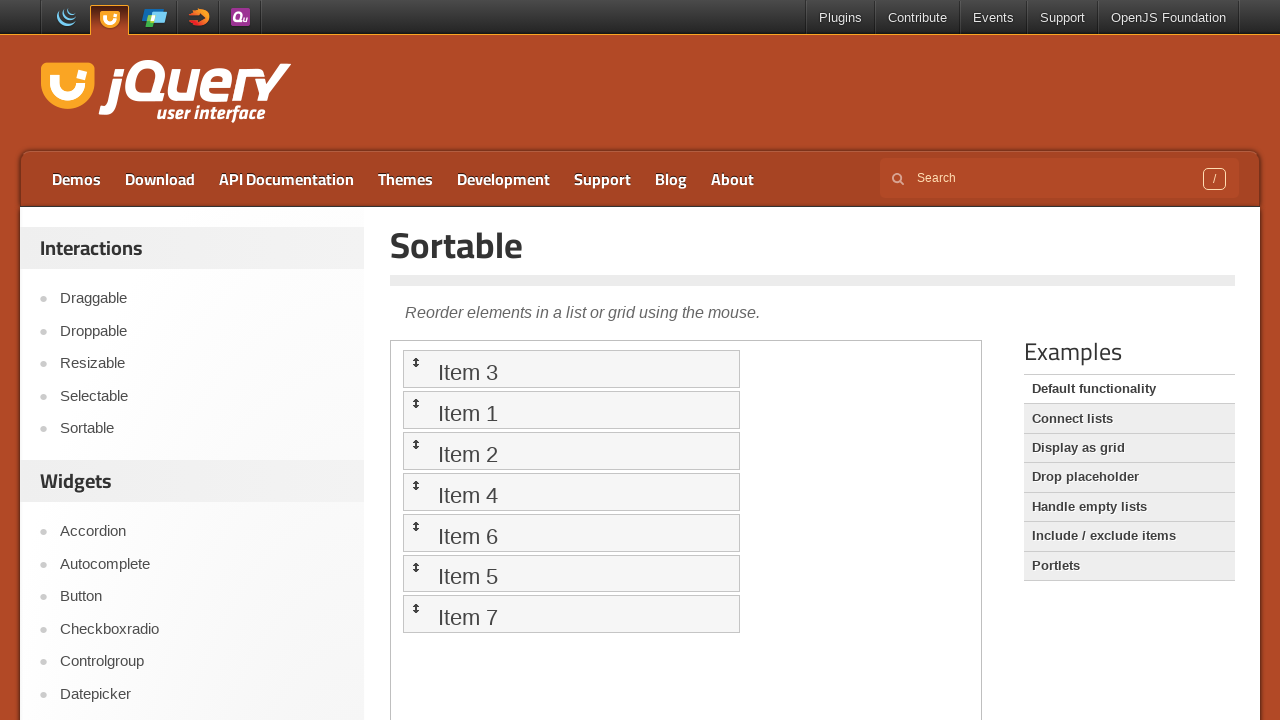

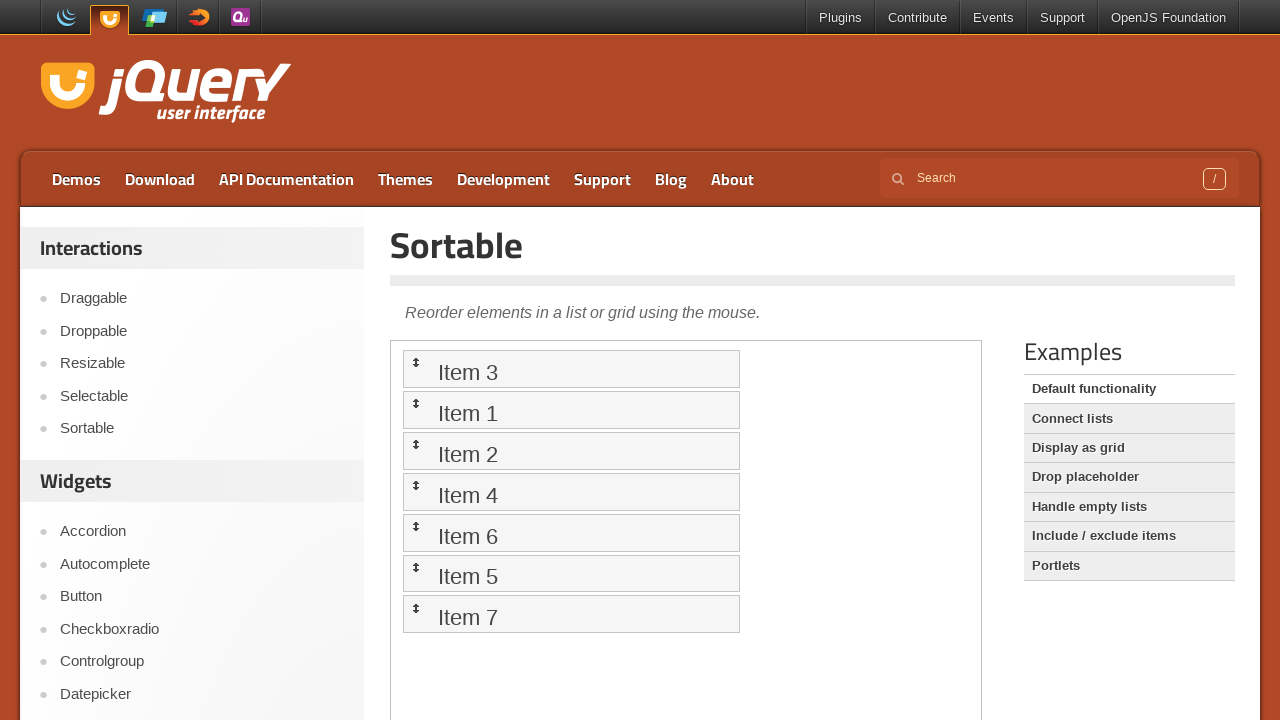